Tests table filtering by entering a search term and verifying that results are filtered correctly

Starting URL: https://rahulshettyacademy.com/seleniumPractise/#/offers

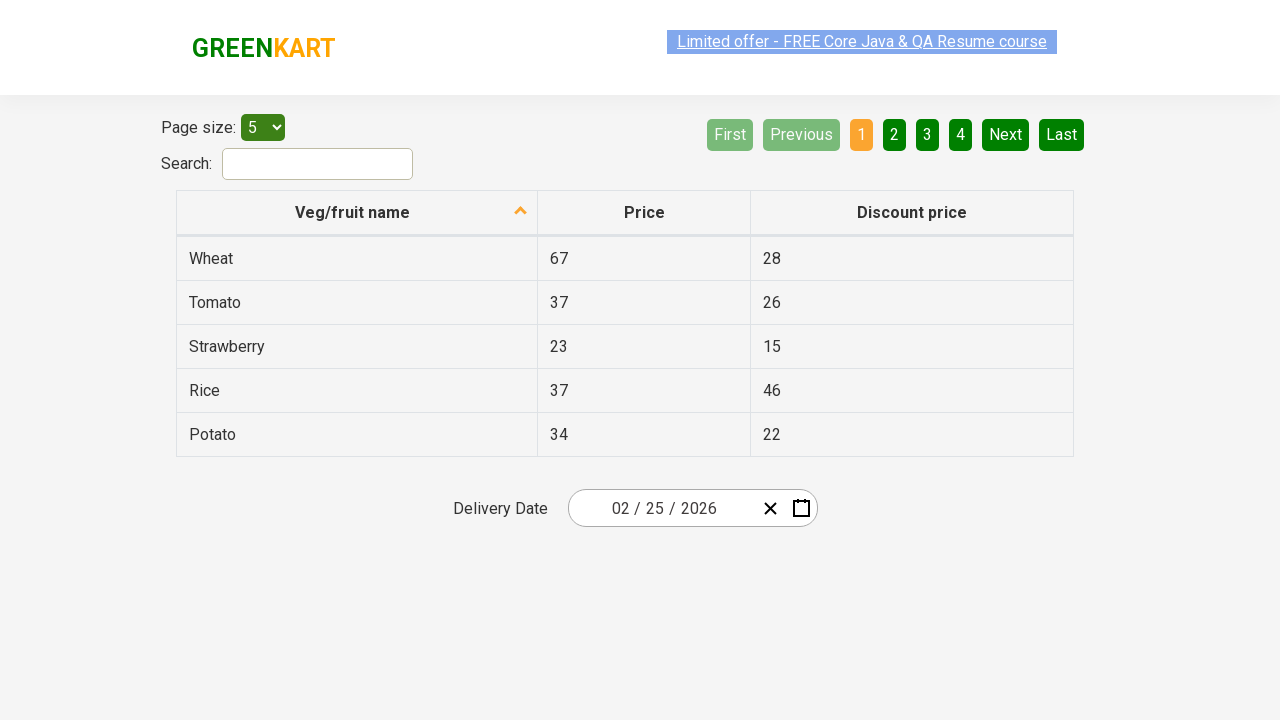

Entered 'tomato' in the search box on input[type='search']
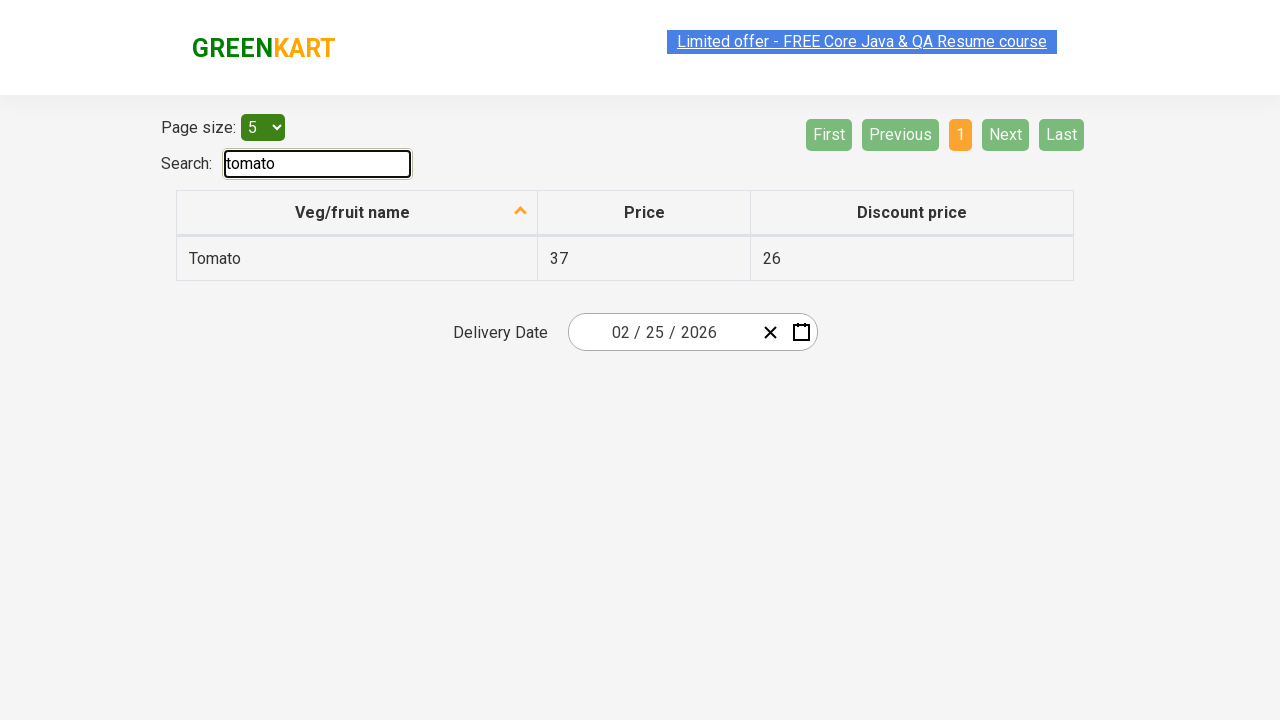

Waited for filtering to complete
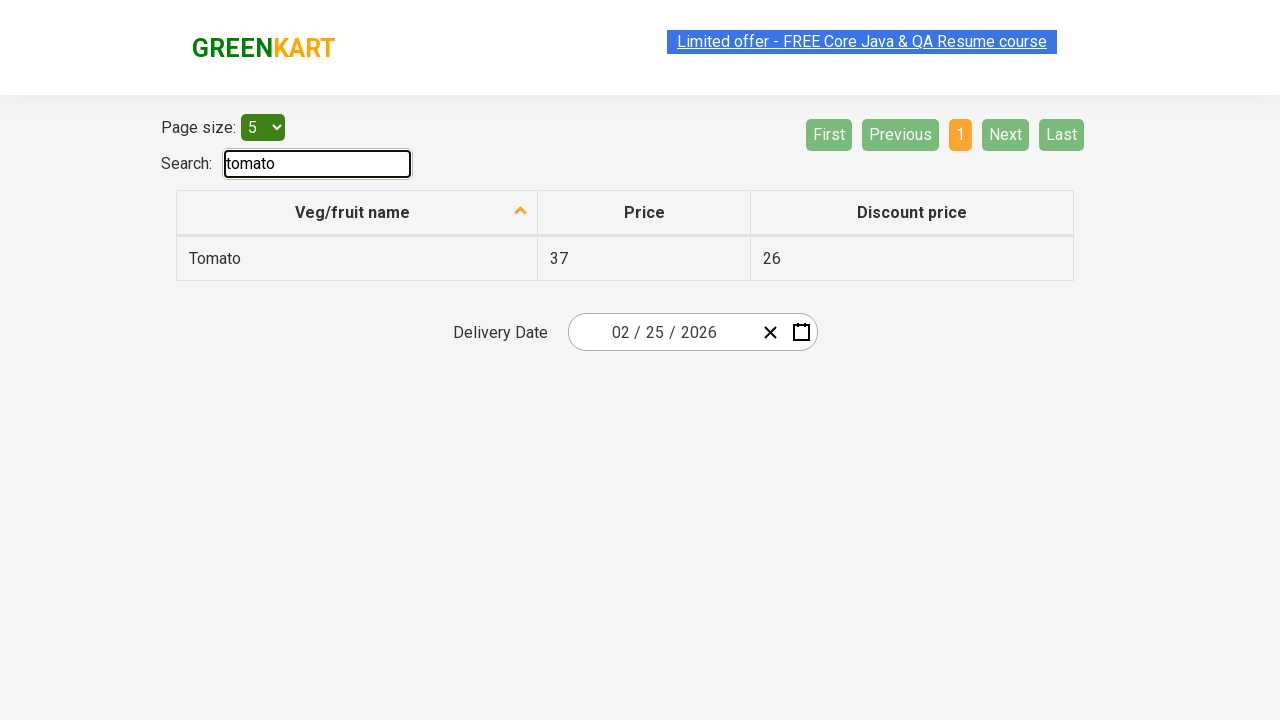

Verified filtered results are displayed in table
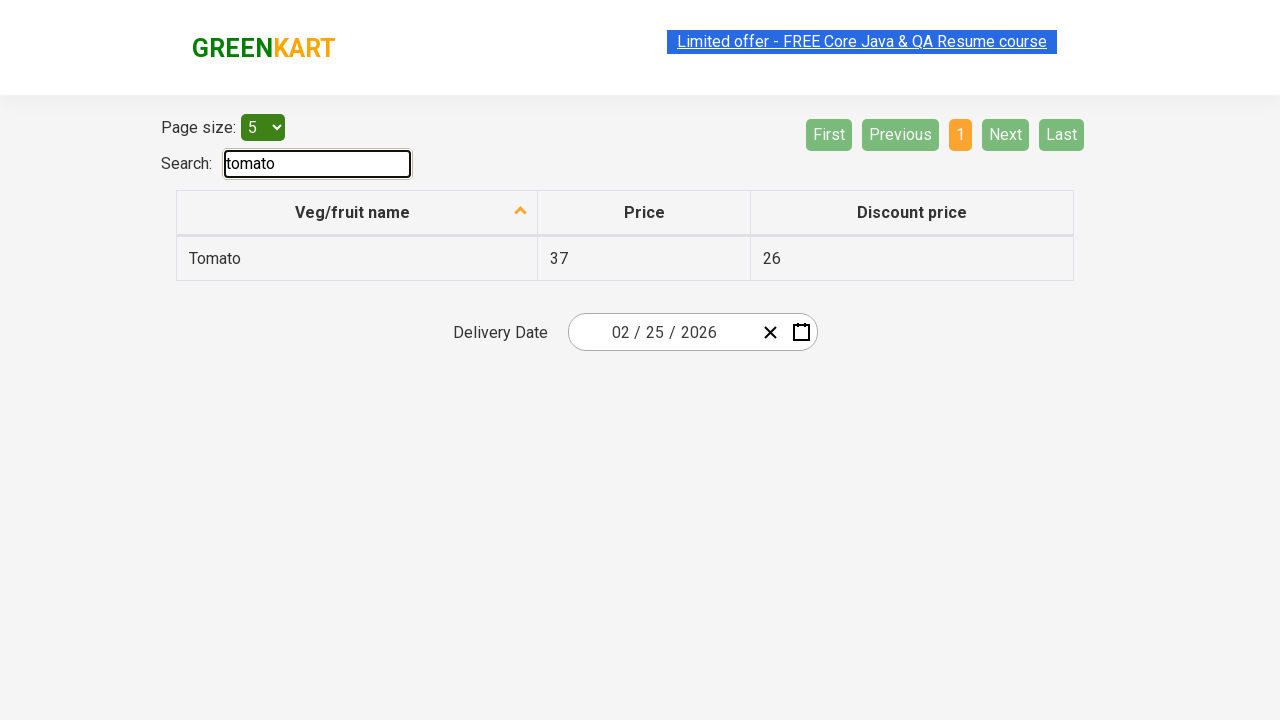

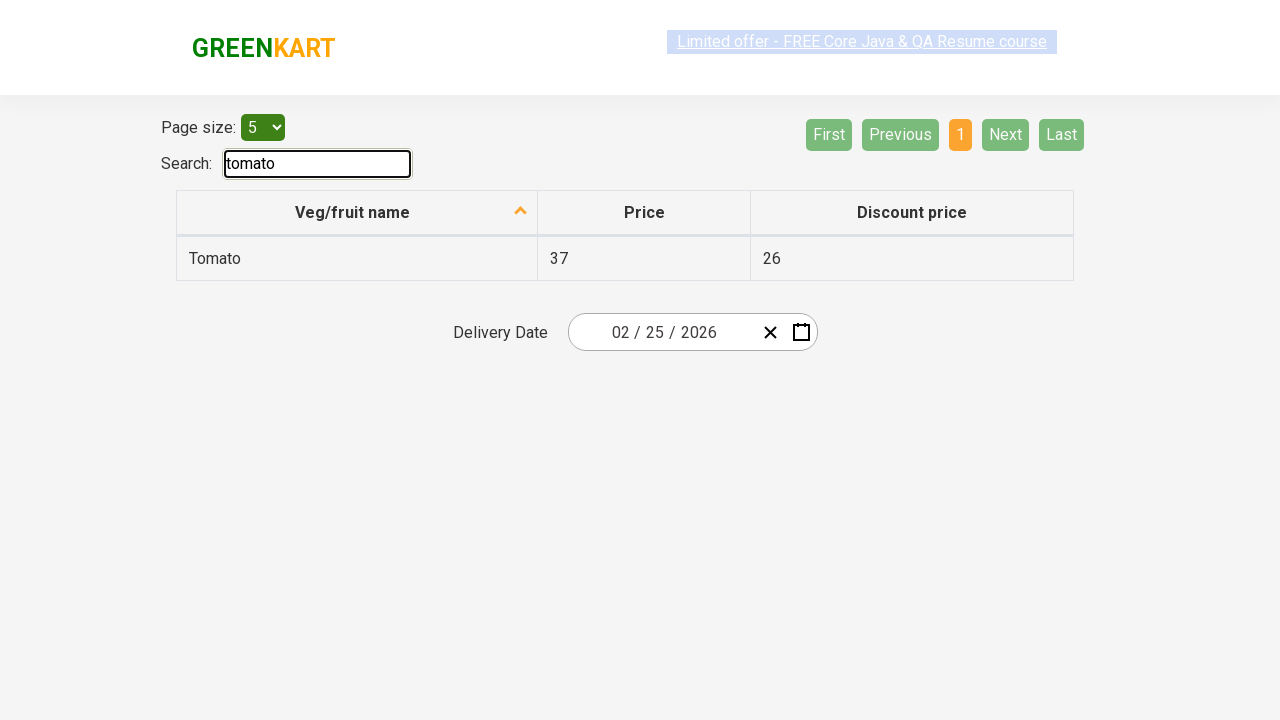